Tests the search functionality by searching for "kot" and verifying all results contain that text

Starting URL: http://www.99-bottles-of-beer.net/

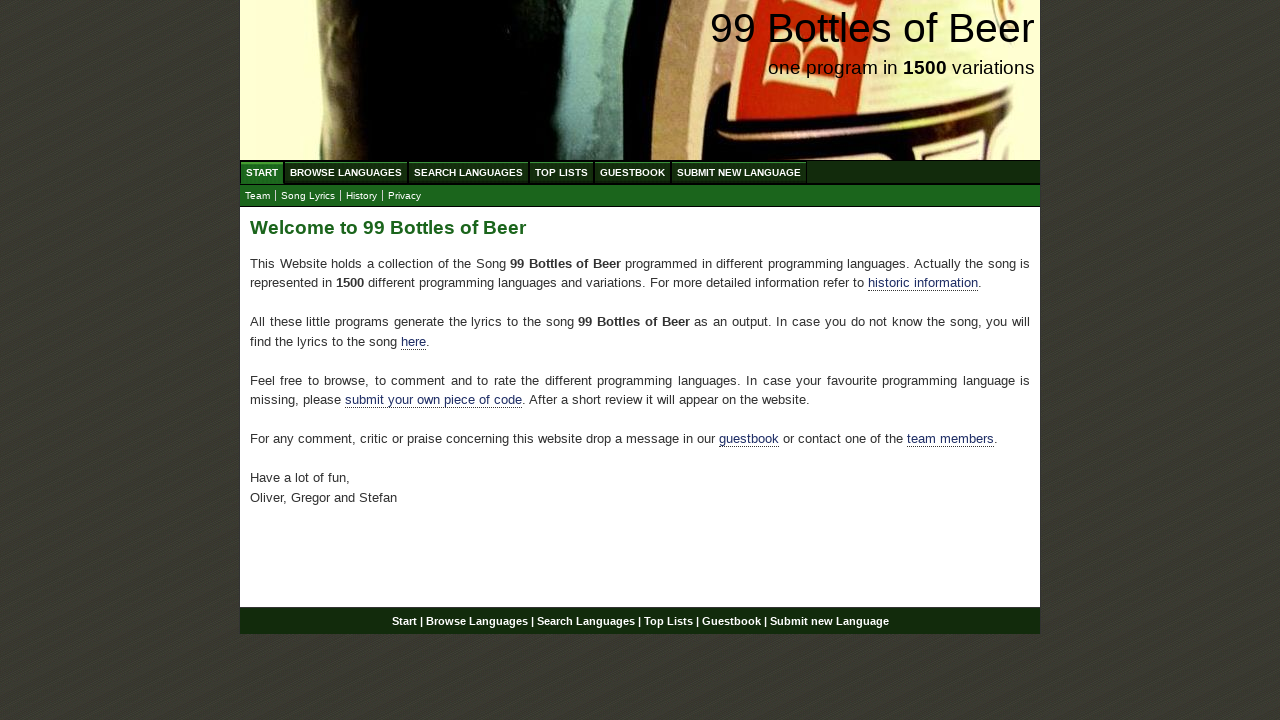

Clicked 'Search Languages' link at (468, 172) on xpath=//li/a[text()='Search Languages']
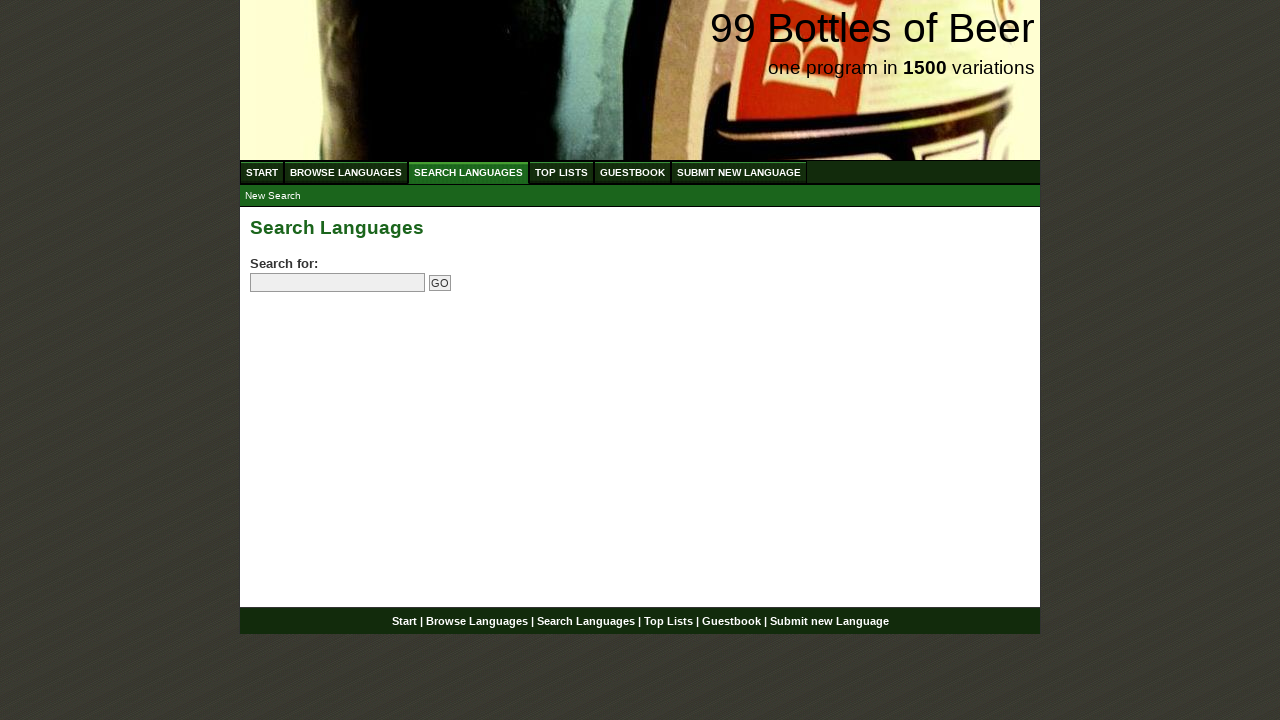

Filled search field with 'kot' on //input[@name='search']
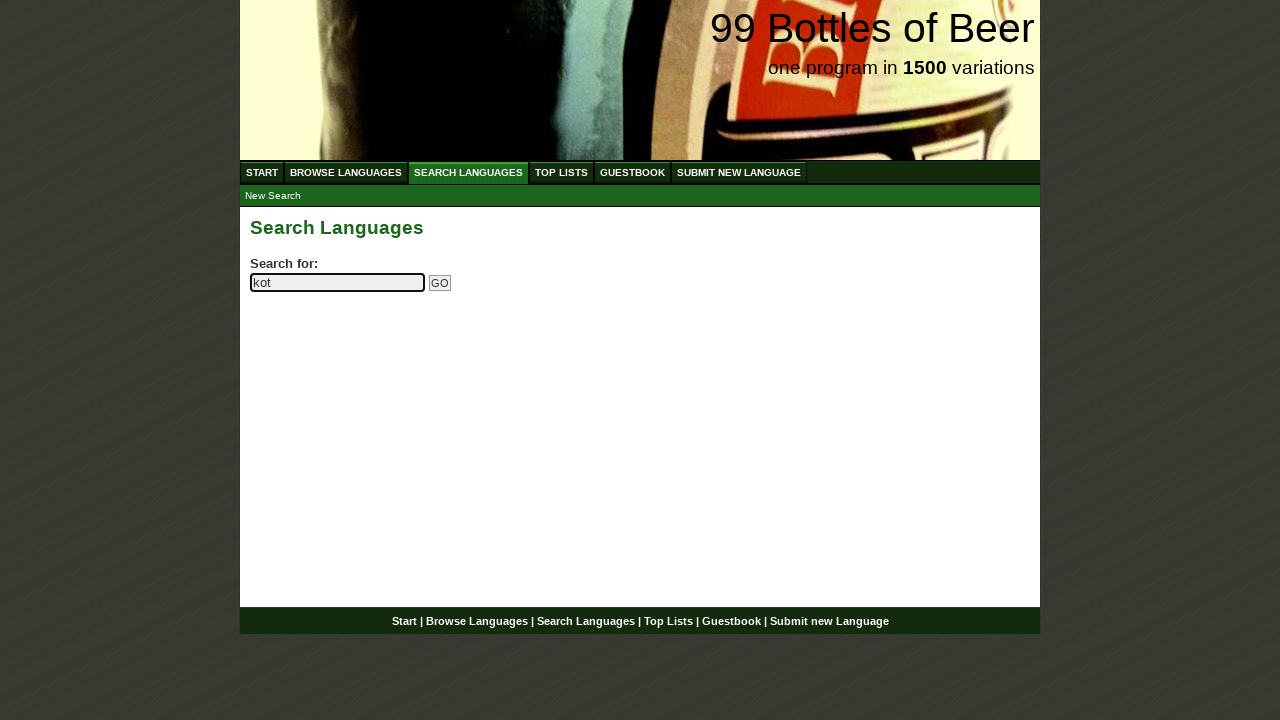

Clicked Go button to submit search at (440, 283) on xpath=//input[@name='submitsearch']
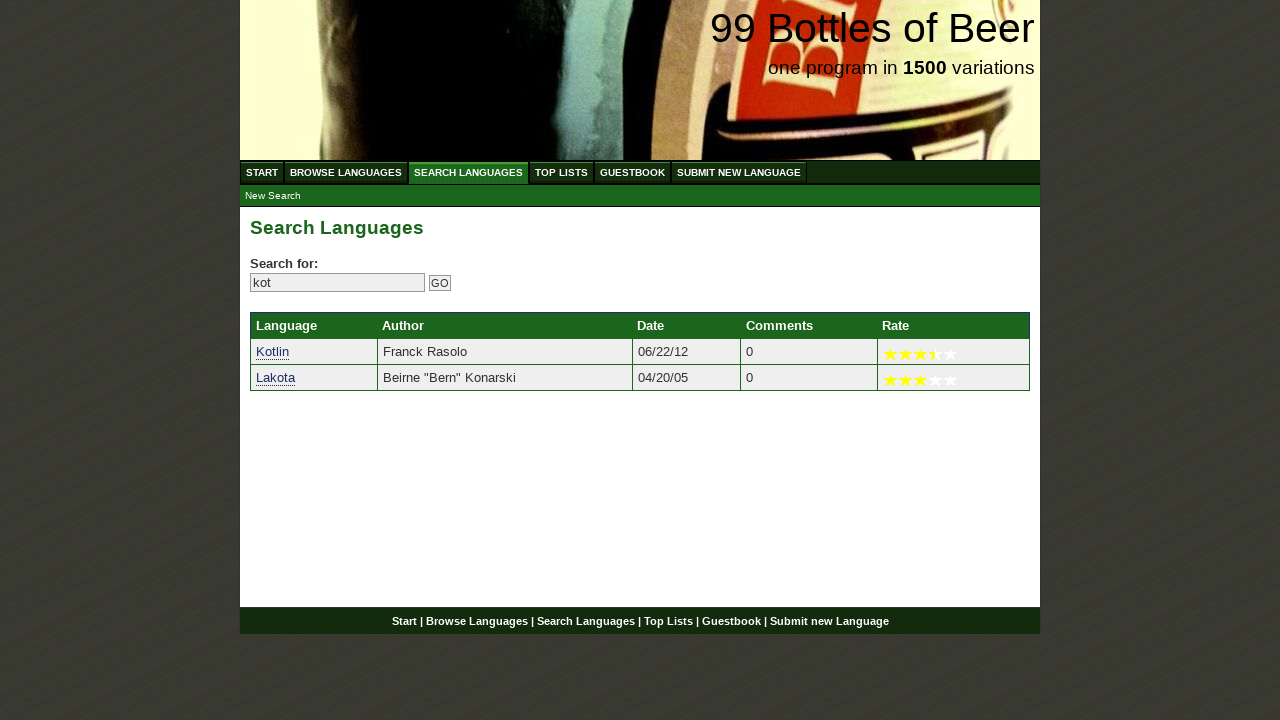

Retrieved all search result language links
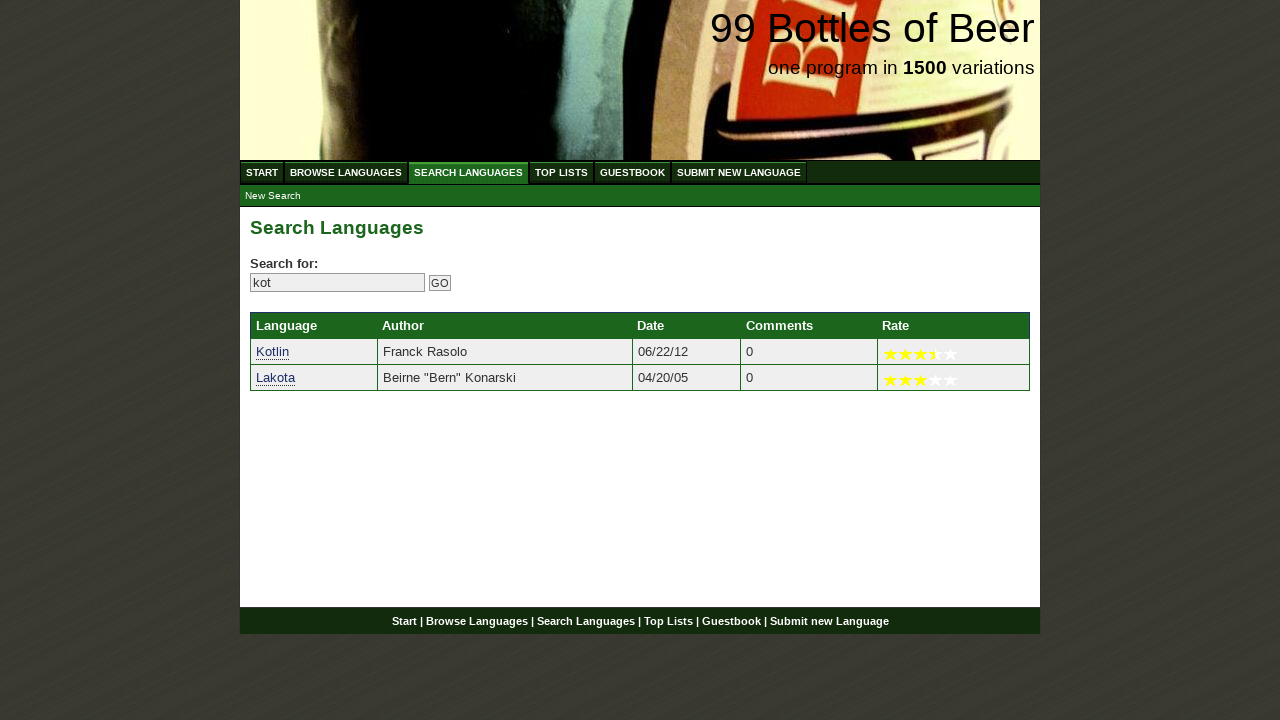

Verified search result 'Kotlin' contains 'kot'
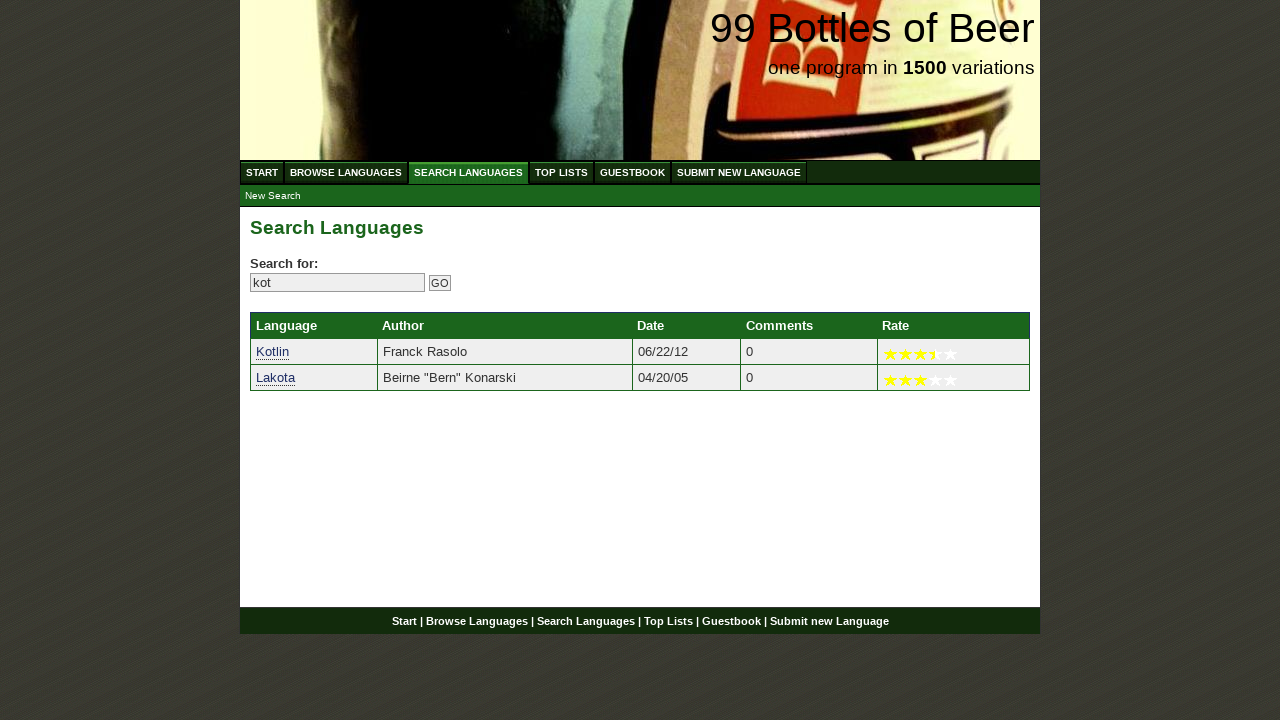

Verified search result 'Lakota' contains 'kot'
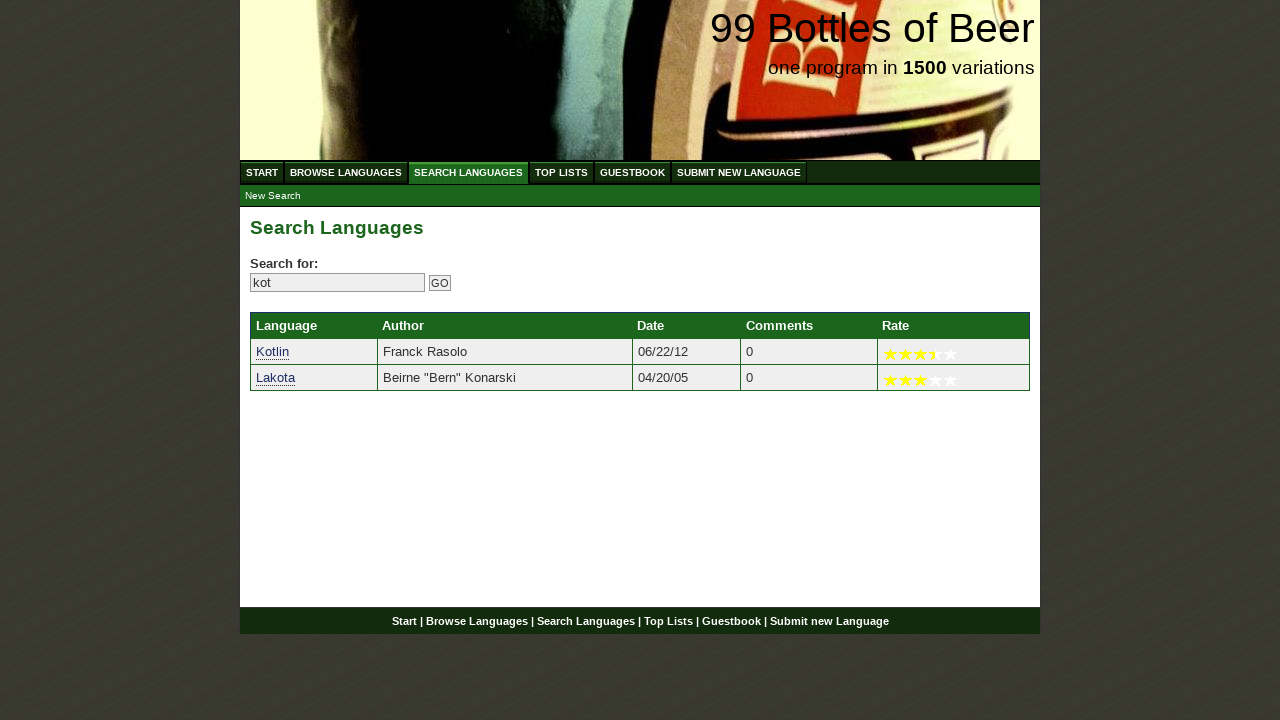

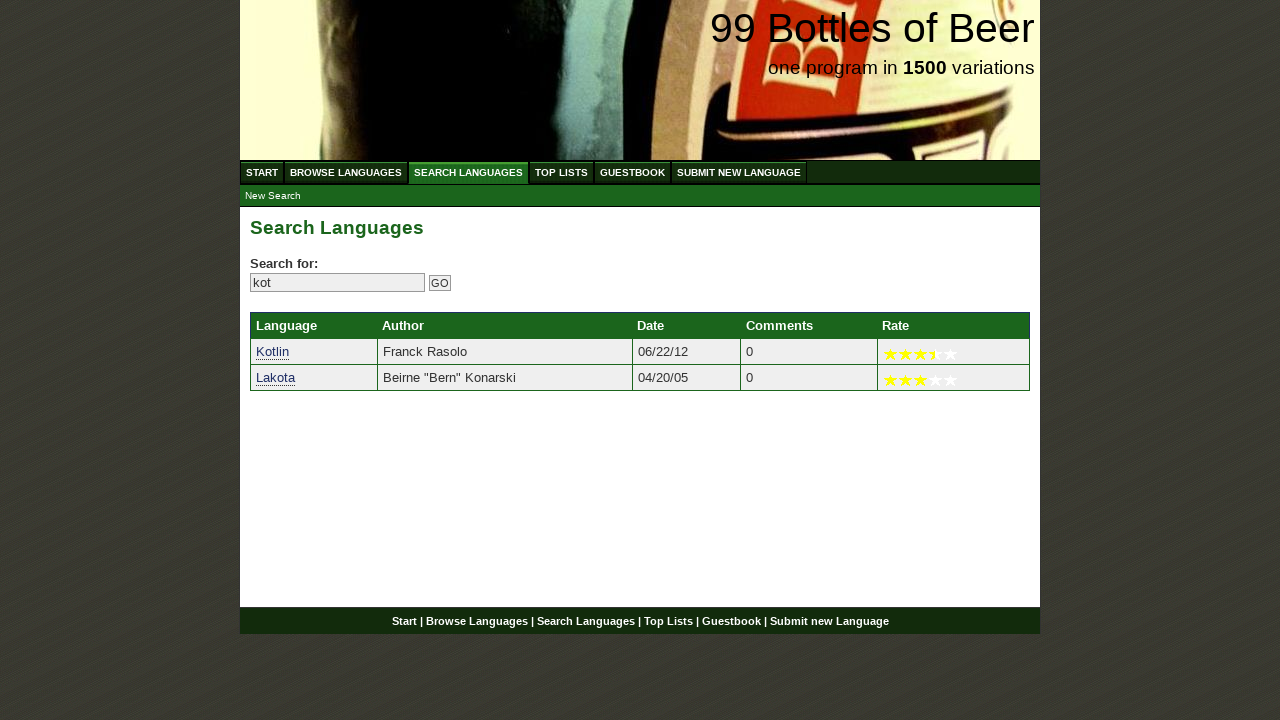